Tests clicking the OrangeHRM, Inc link which opens in a new tab, then switches between tabs and verifies tab handling works correctly

Starting URL: https://opensource-demo.orangehrmlive.com/web/index.php/auth/login

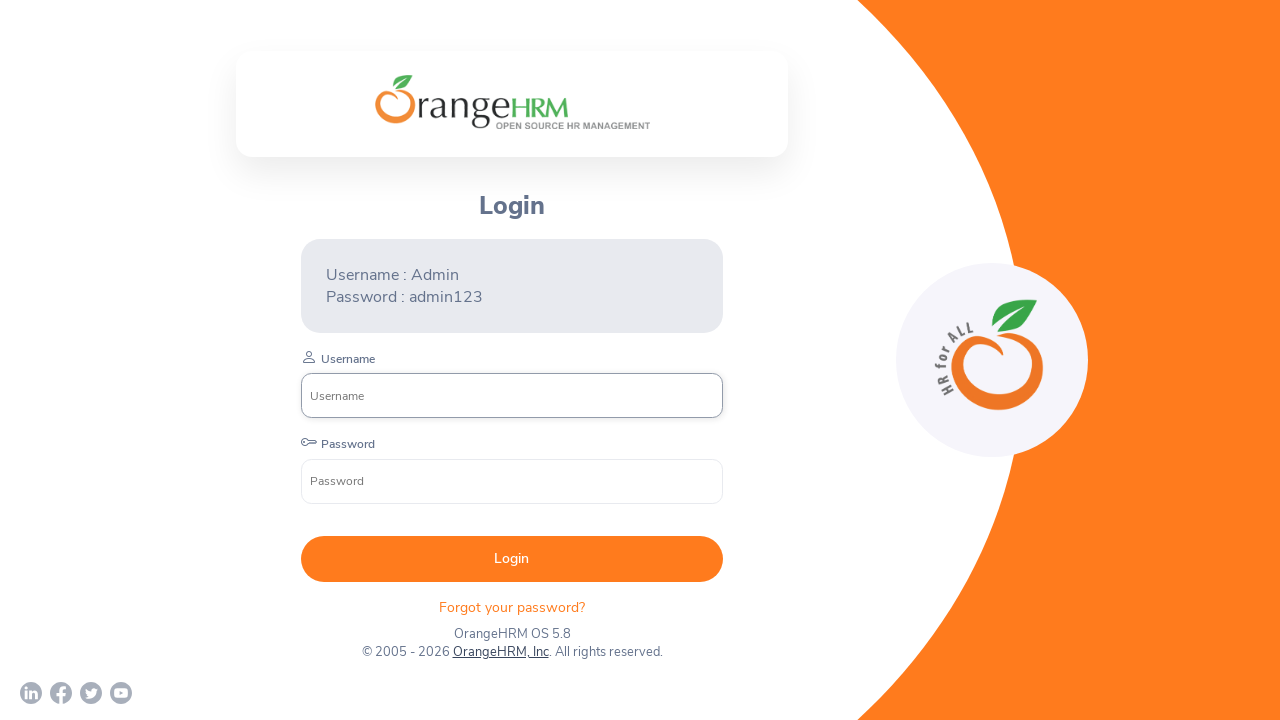

Waited for page to load (networkidle)
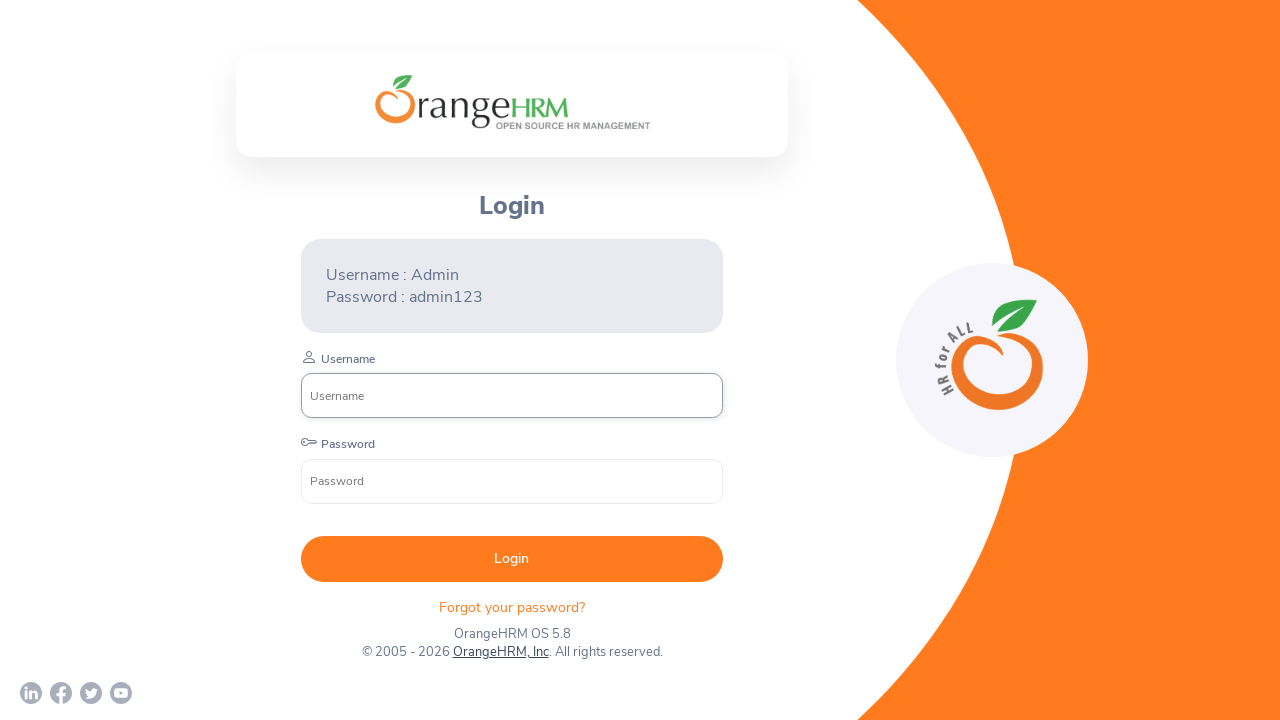

Clicked OrangeHRM, Inc link which opens in a new tab at (500, 652) on xpath=//a[normalize-space()='OrangeHRM, Inc']
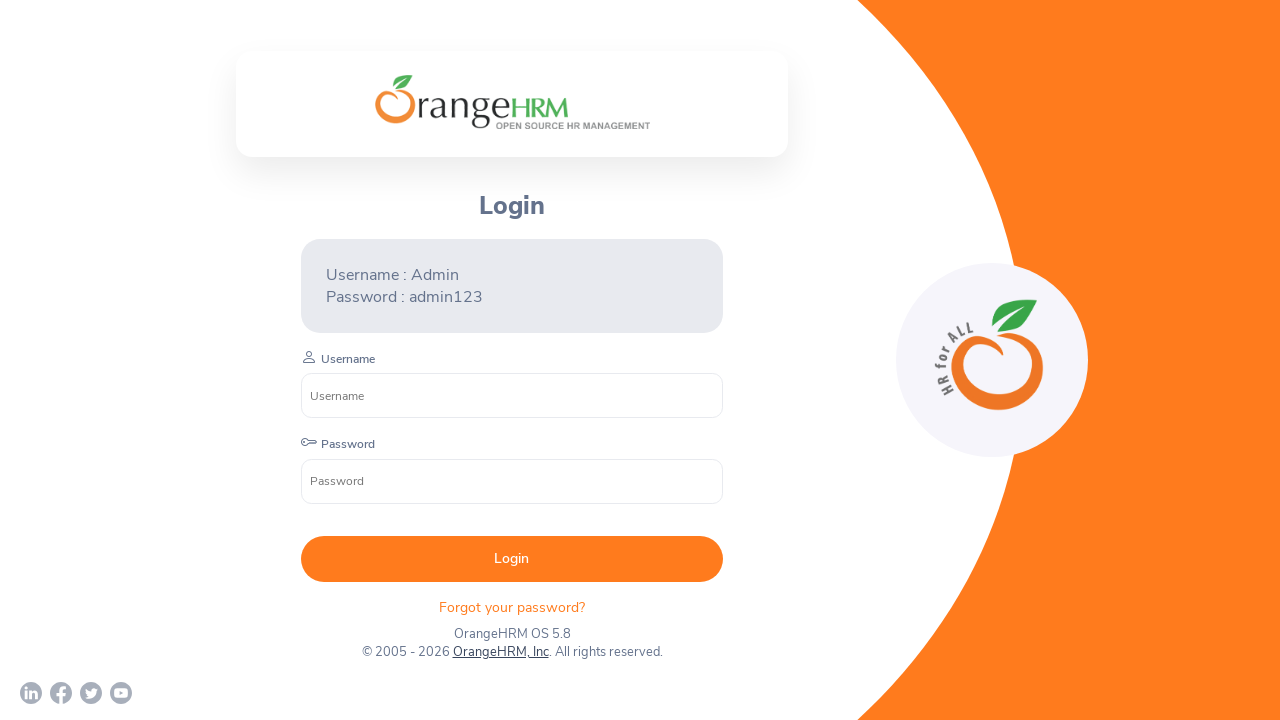

New tab/page object obtained
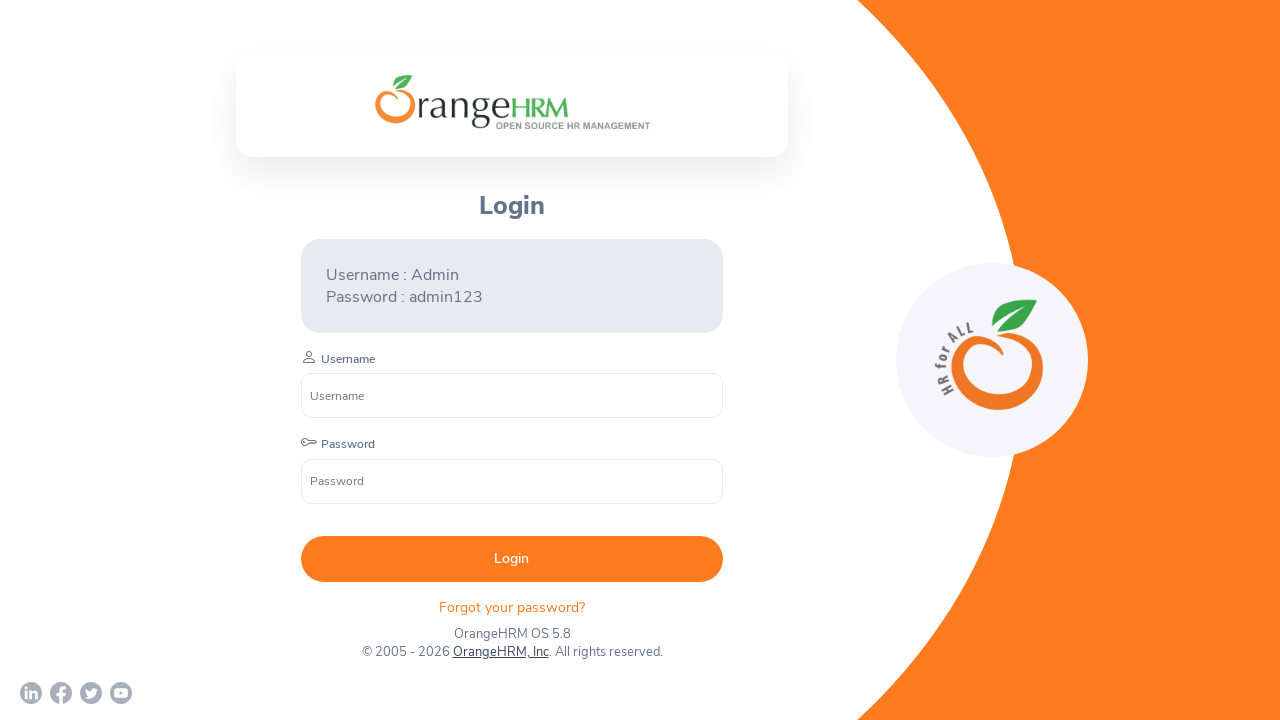

New tab loaded (networkidle)
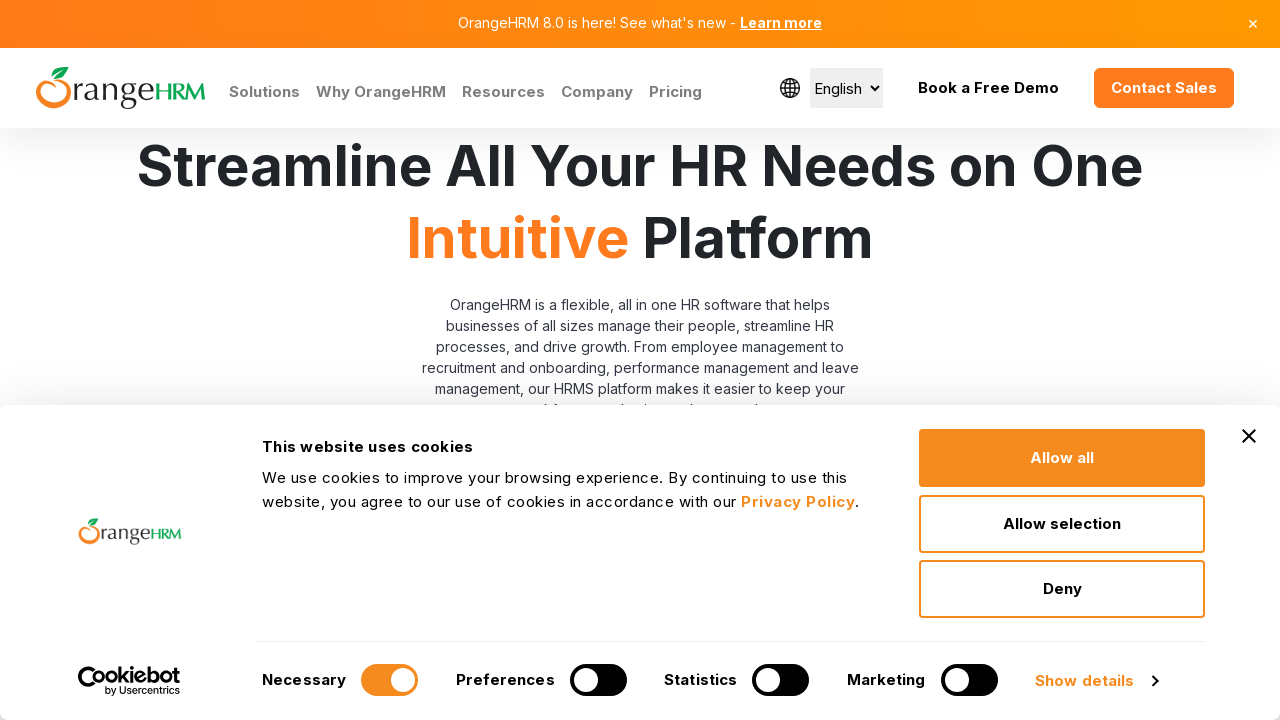

Waited 2 seconds on new tab to verify it exists
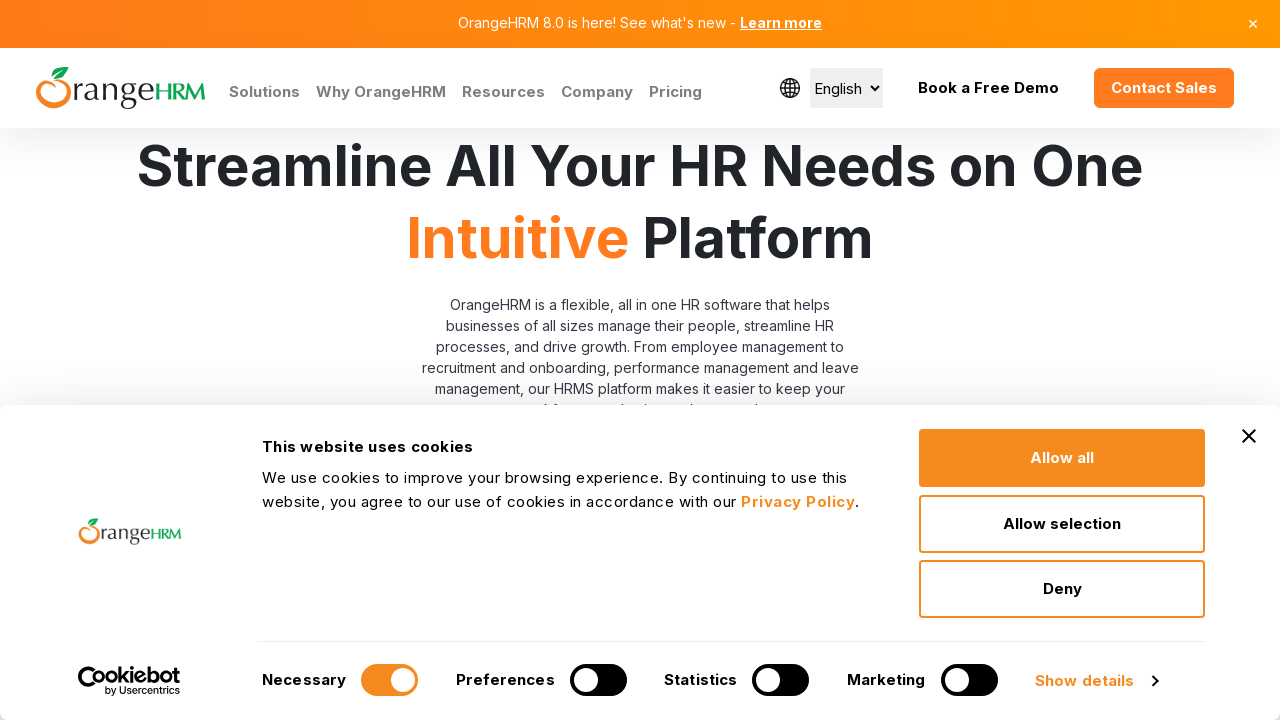

Closed the new tab
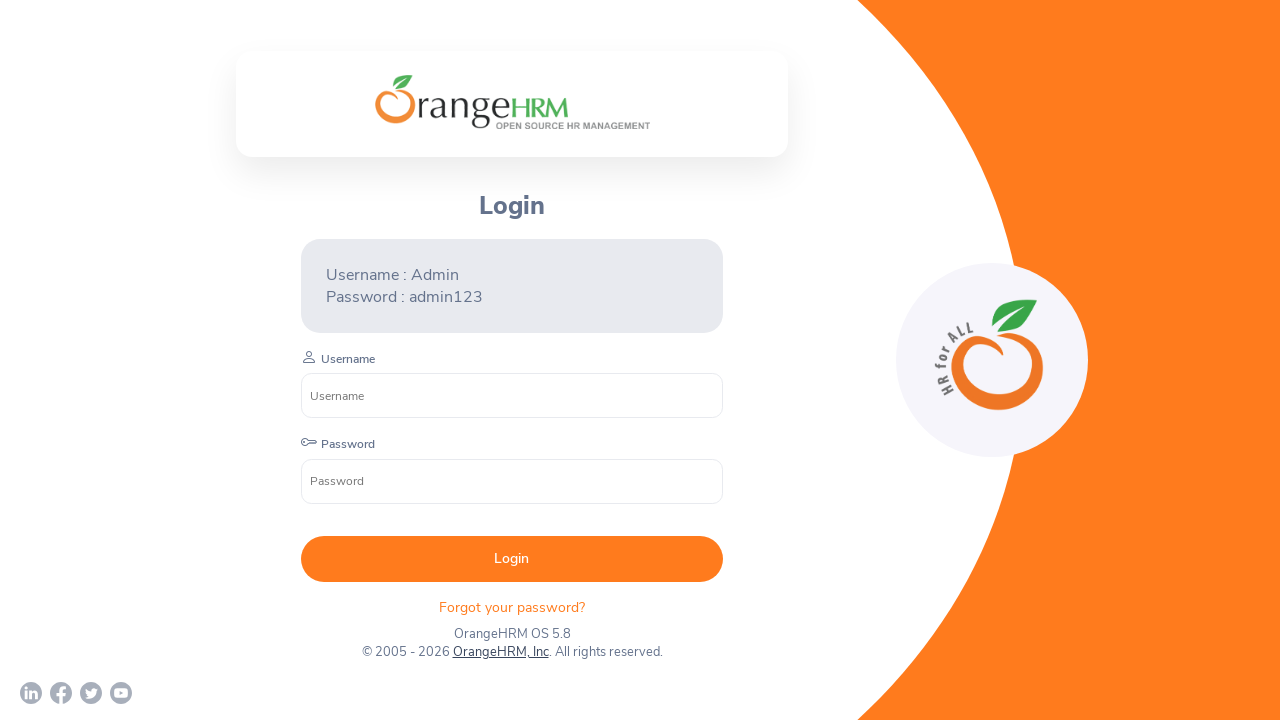

Verified OrangeHRM, Inc link still exists on original page after closing new tab
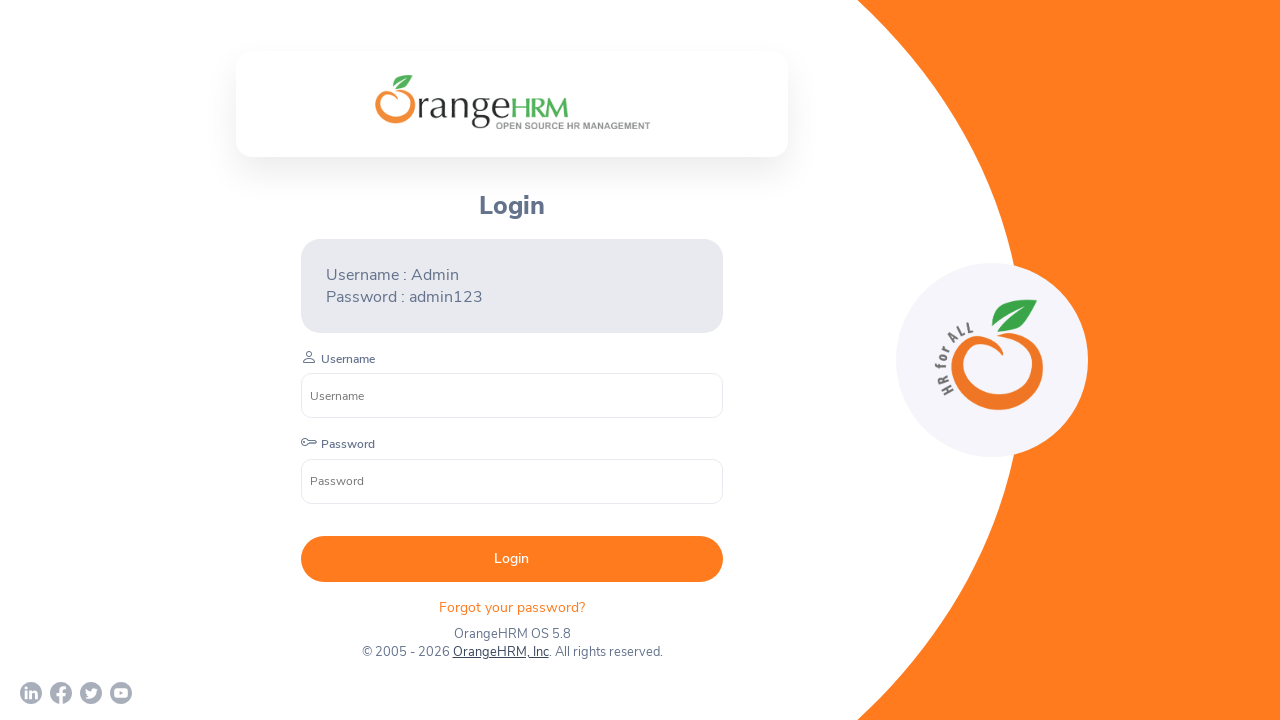

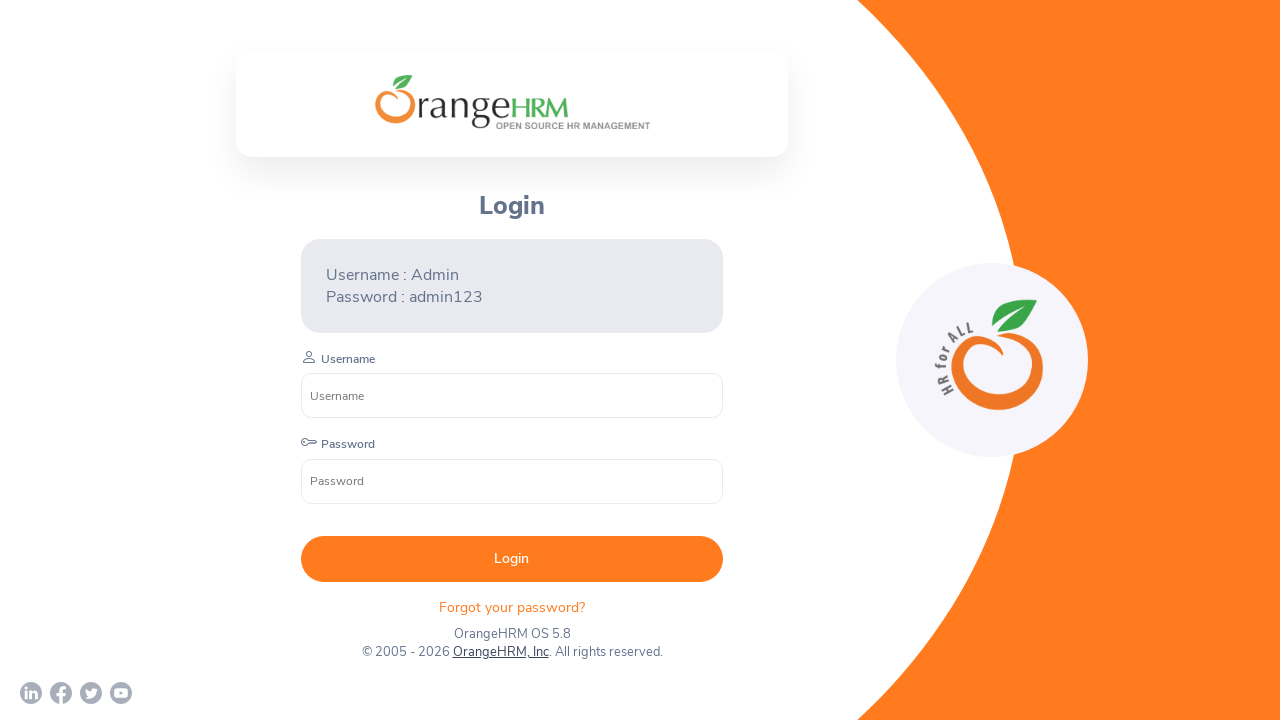